Tests iframe handling by navigating to a frames demo page, switching to an iframe, and verifying an element inside the iframe is accessible.

Starting URL: https://demoqa.com/frames

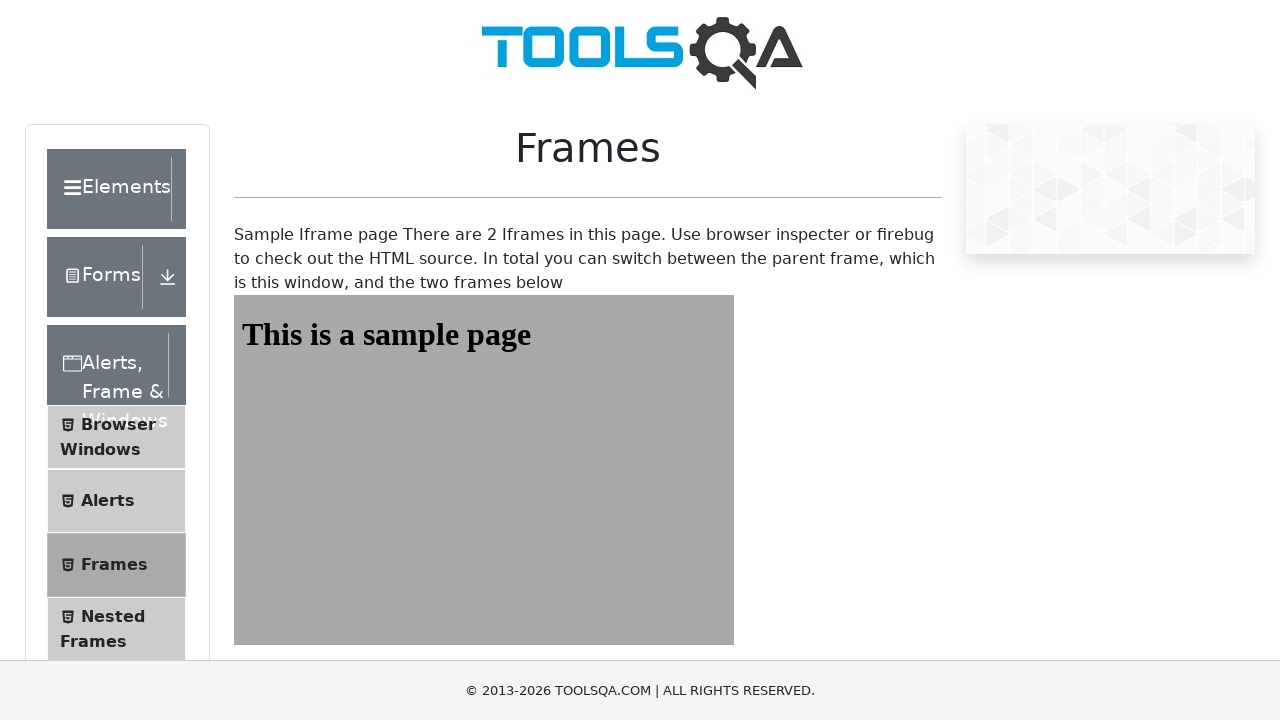

Navigated to frames demo page at https://demoqa.com/frames
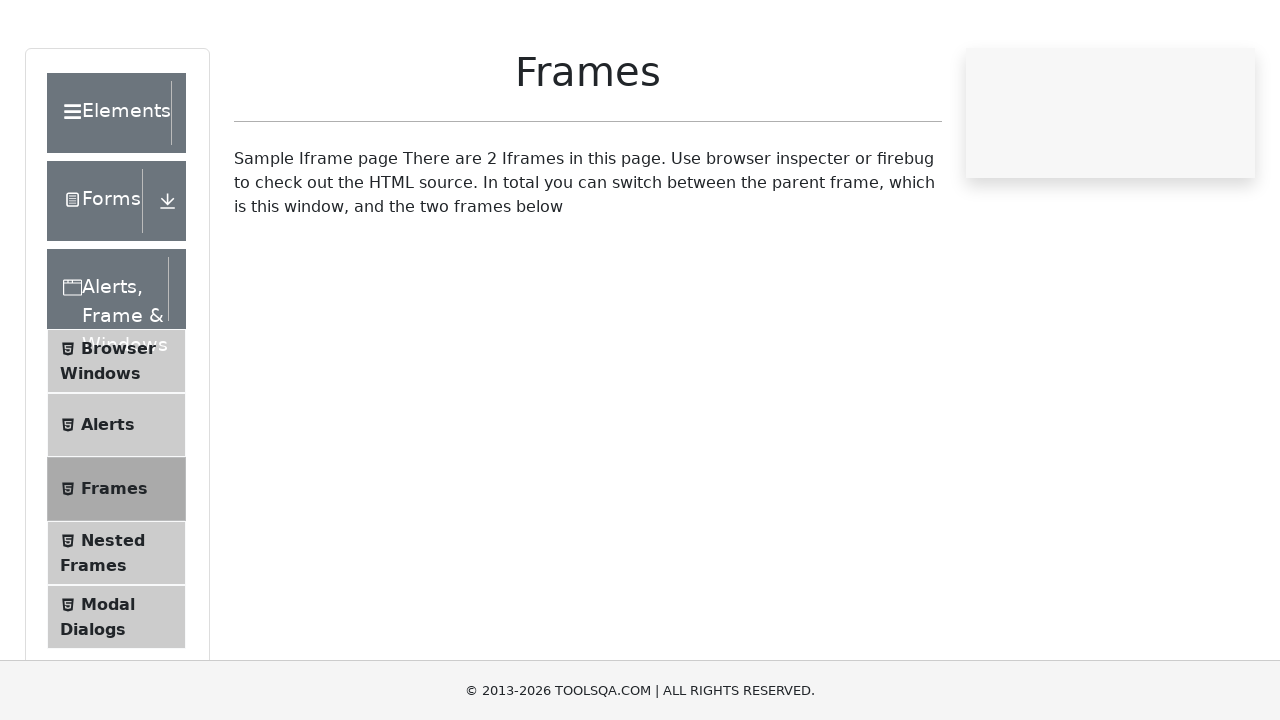

Located iframe with ID 'frame1'
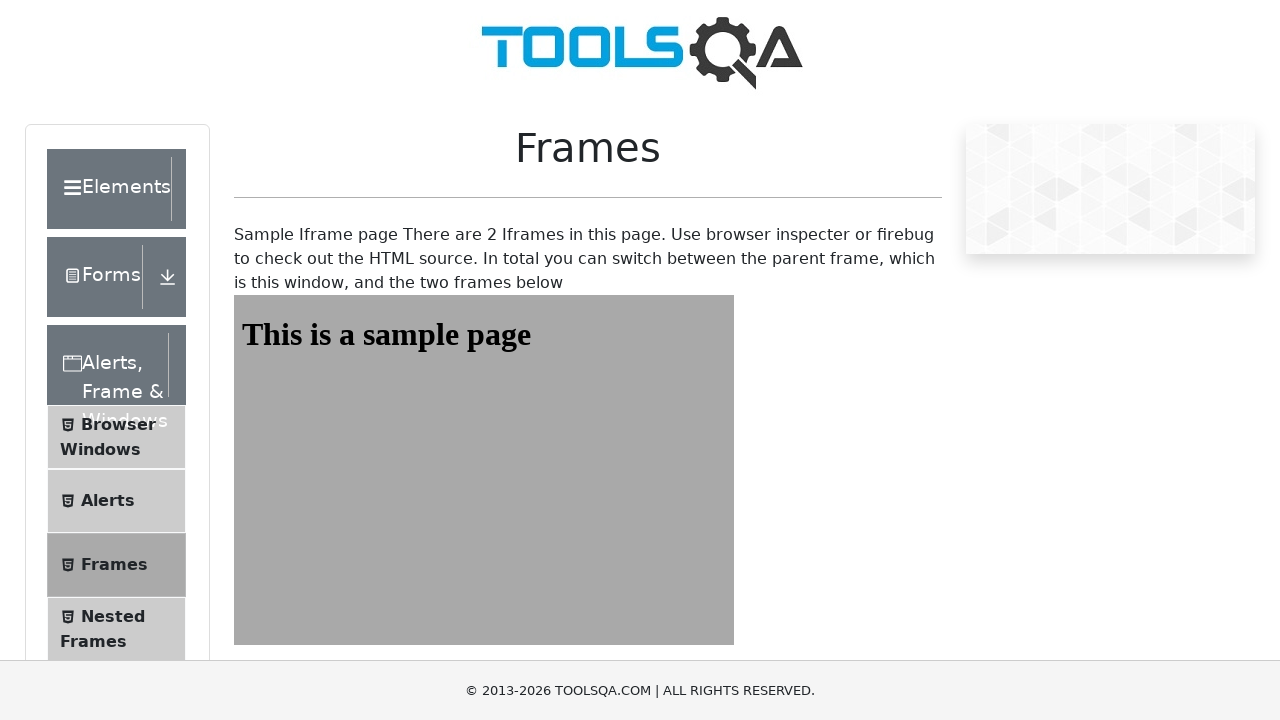

Sample heading element inside iframe became visible
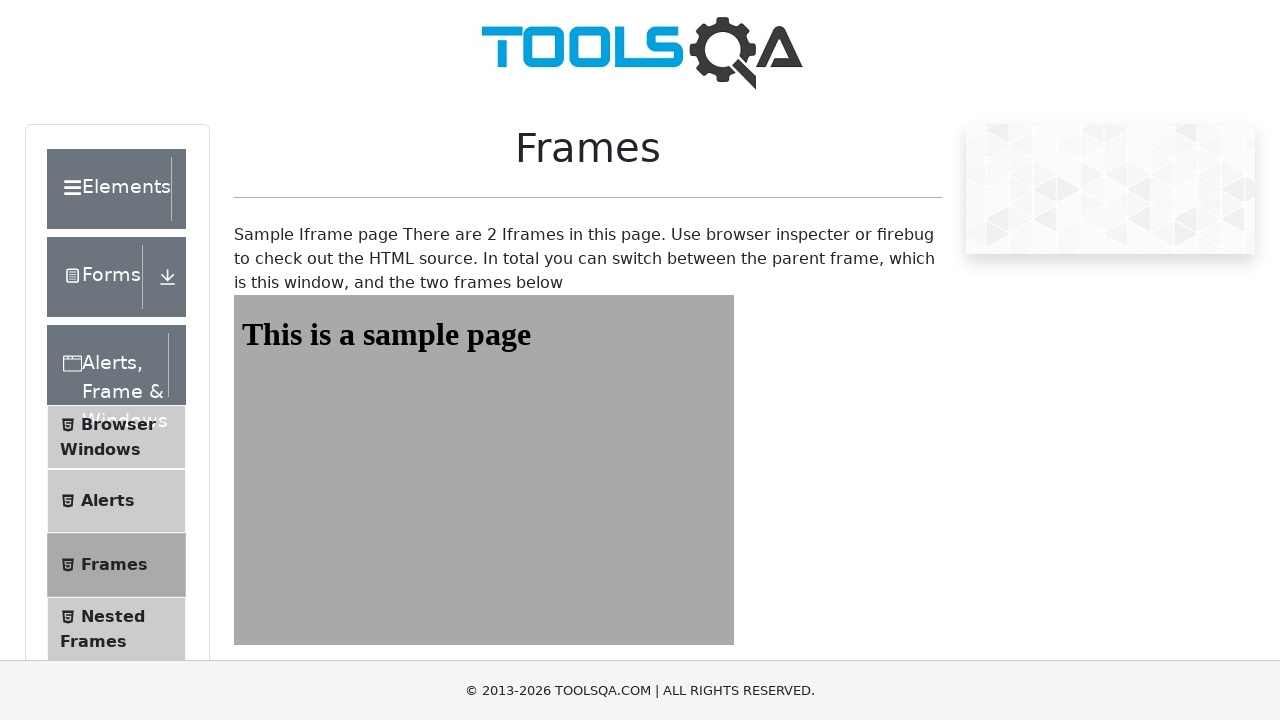

Located sample heading element with ID 'sampleHeading' in iframe
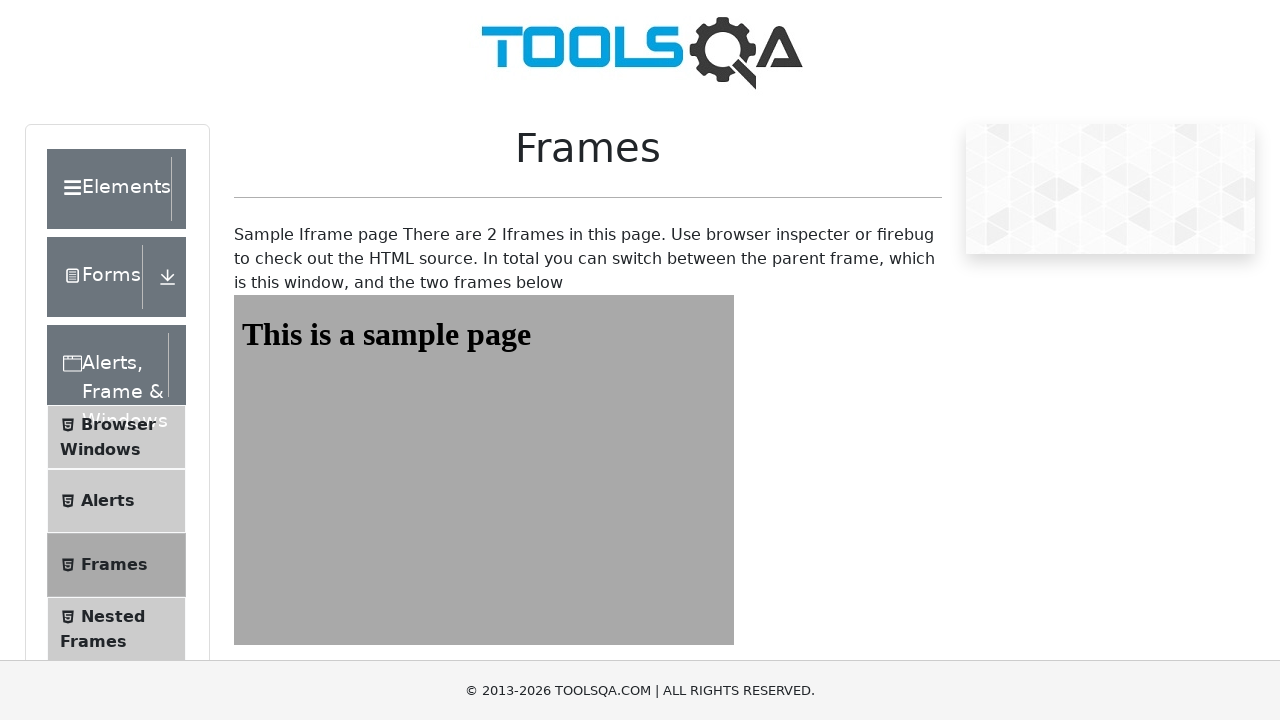

Verified sample heading is visible and accessible within iframe
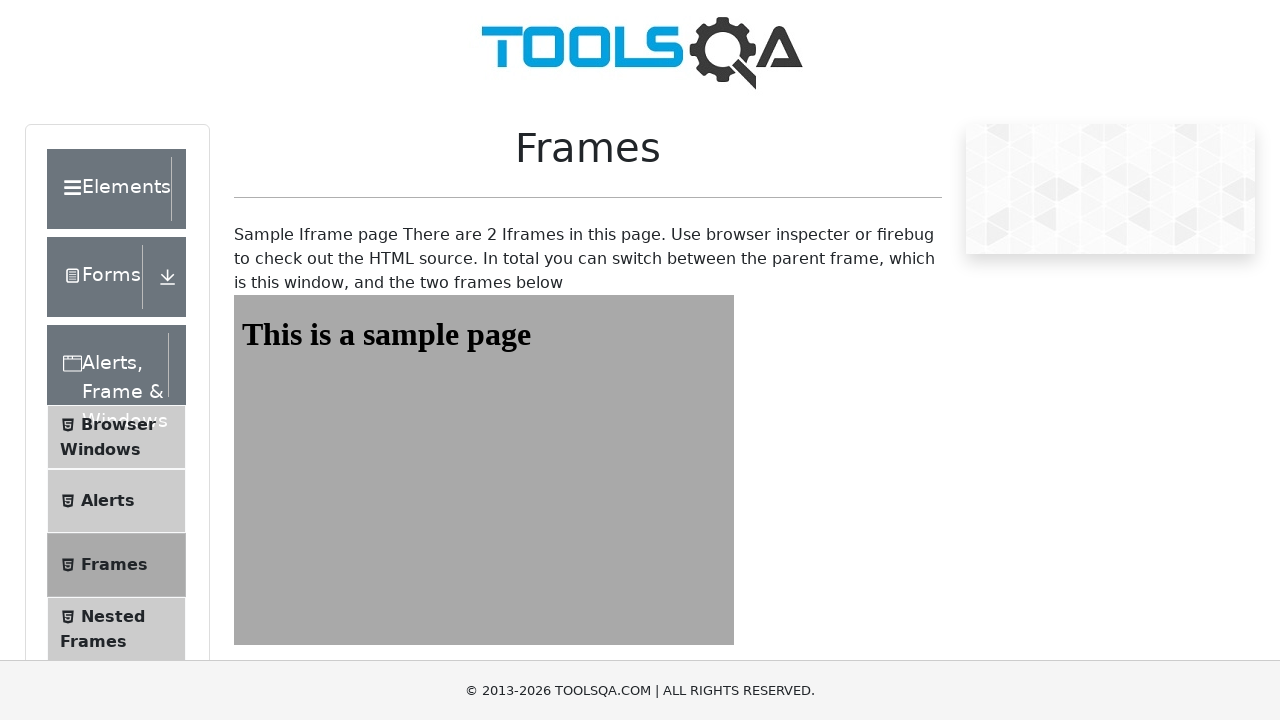

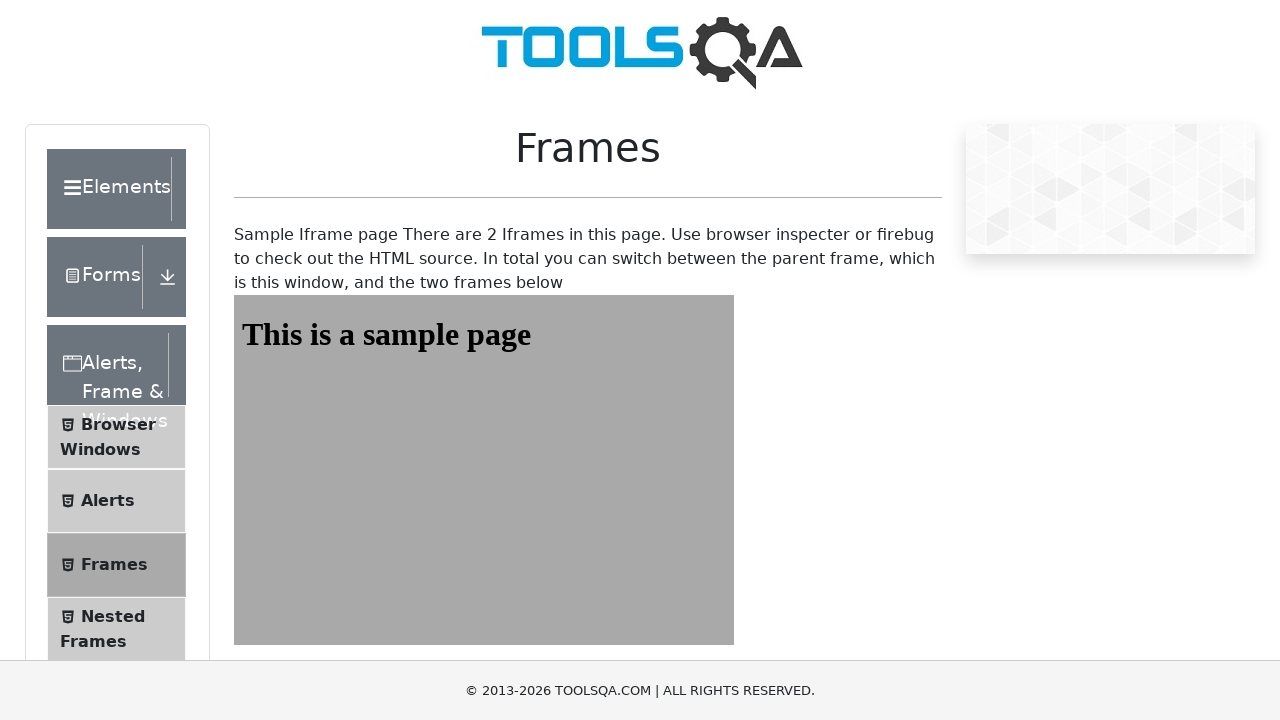